Basic browser automation test that navigates to Rahul Shetty Academy website and verifies the page loads by checking the title is present.

Starting URL: https://rahulshettyacademy.com/

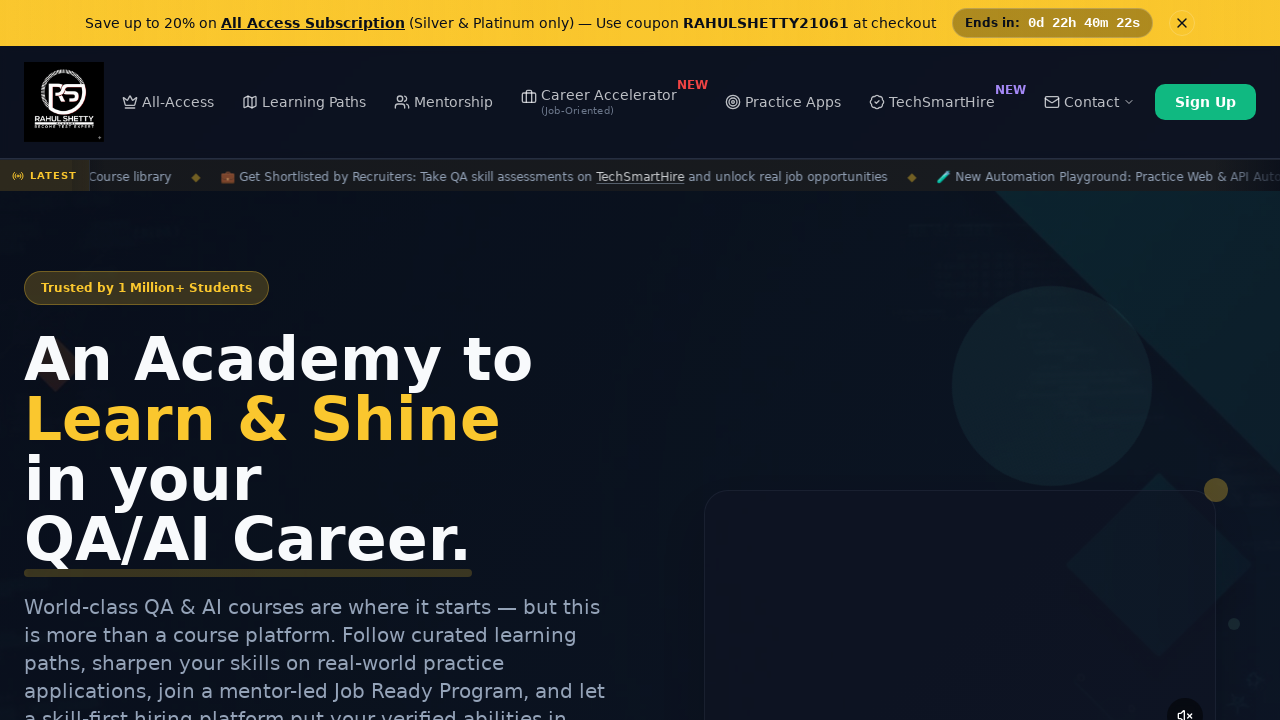

Waited for page to reach domcontentloaded state
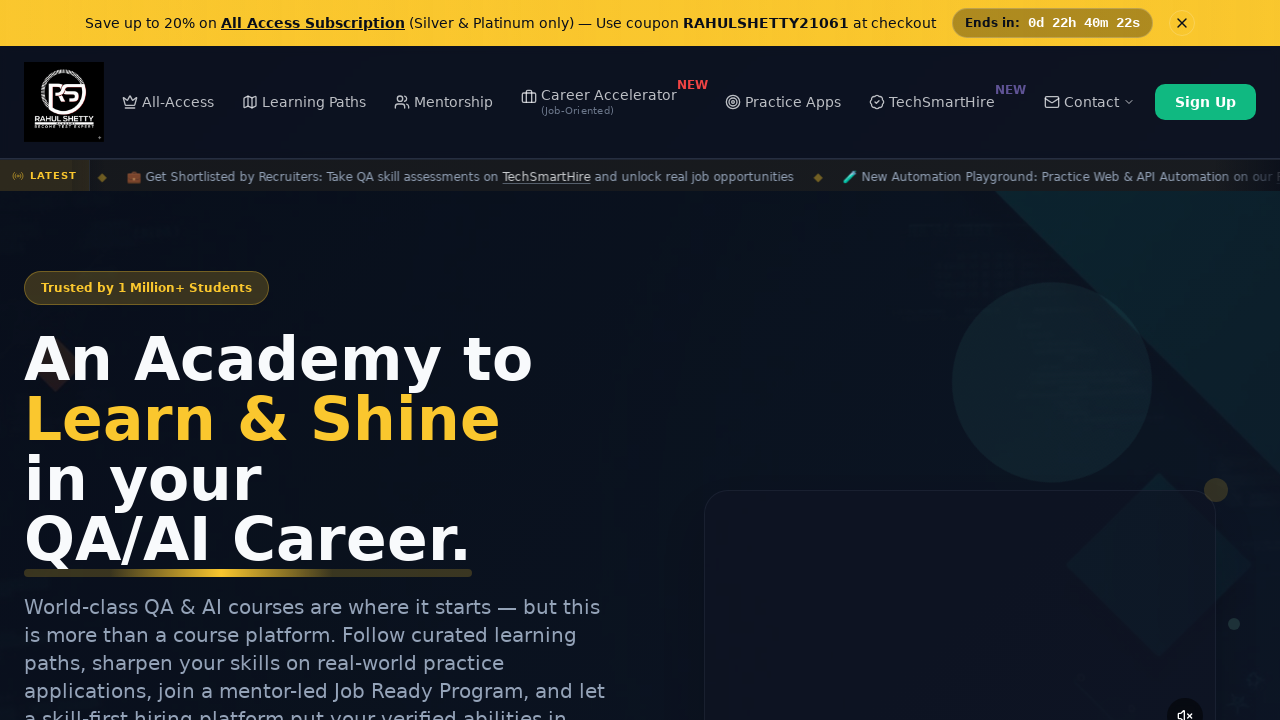

Retrieved page title
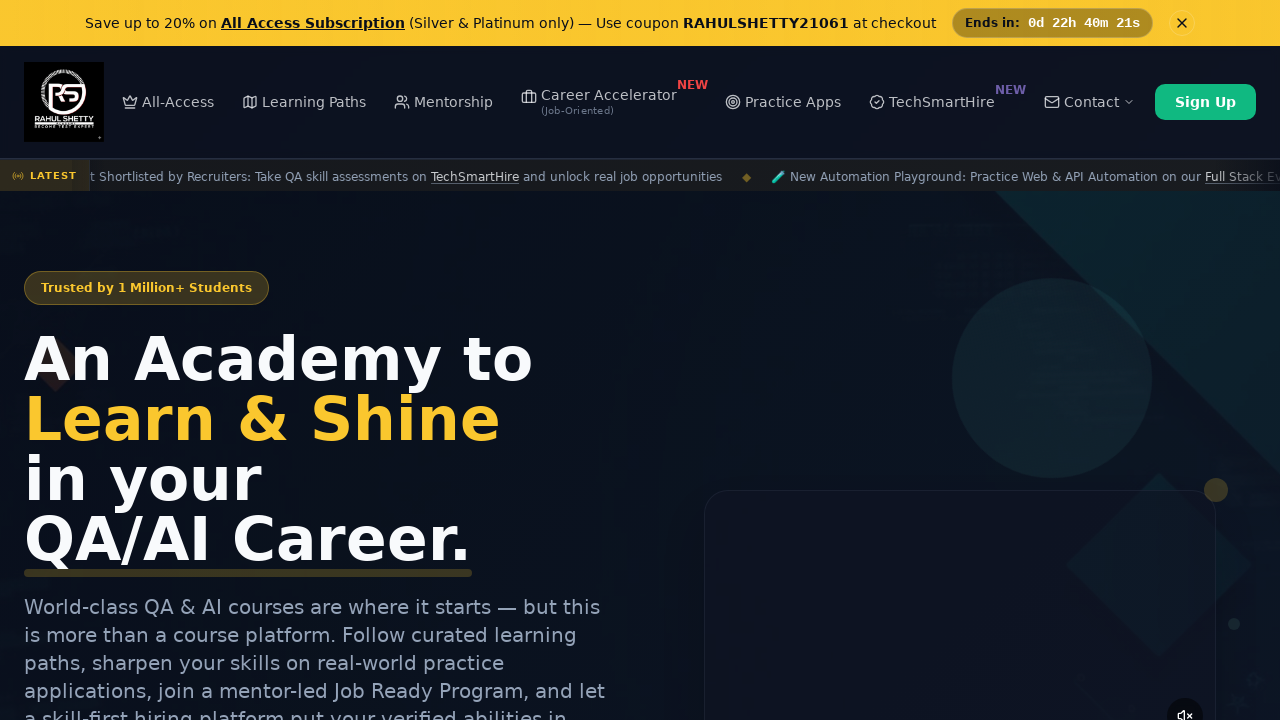

Verified page title is not empty
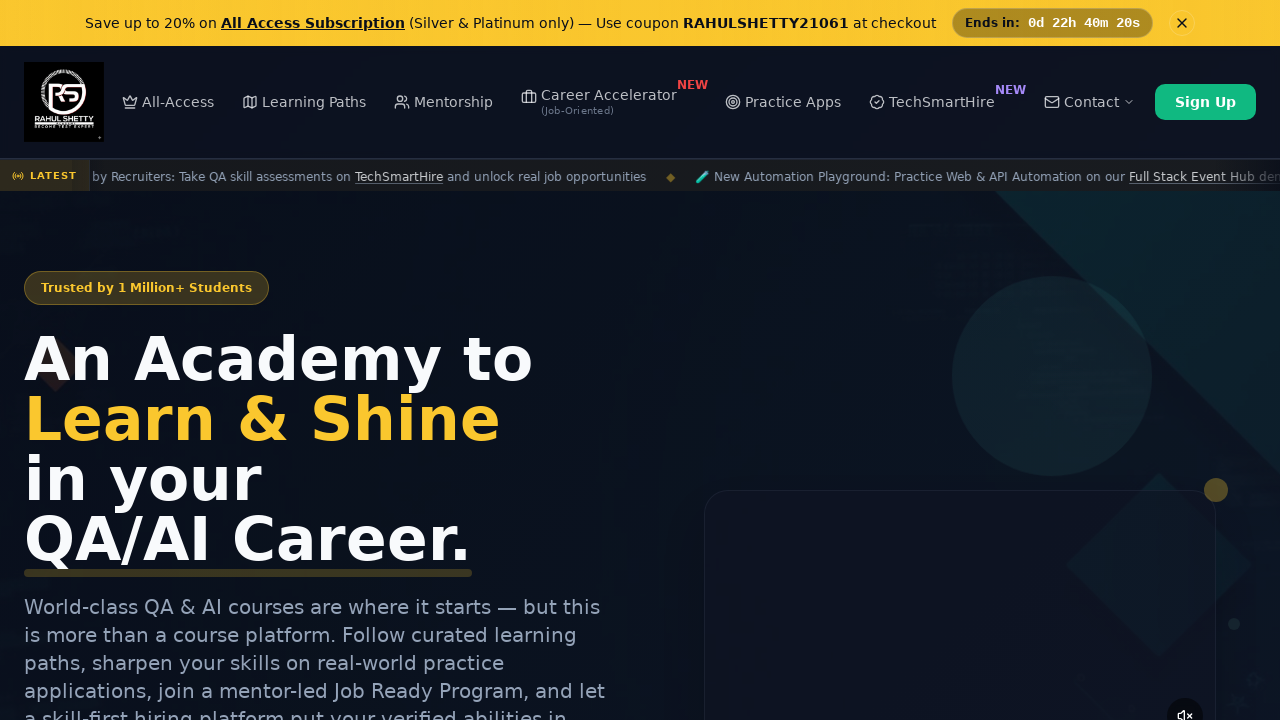

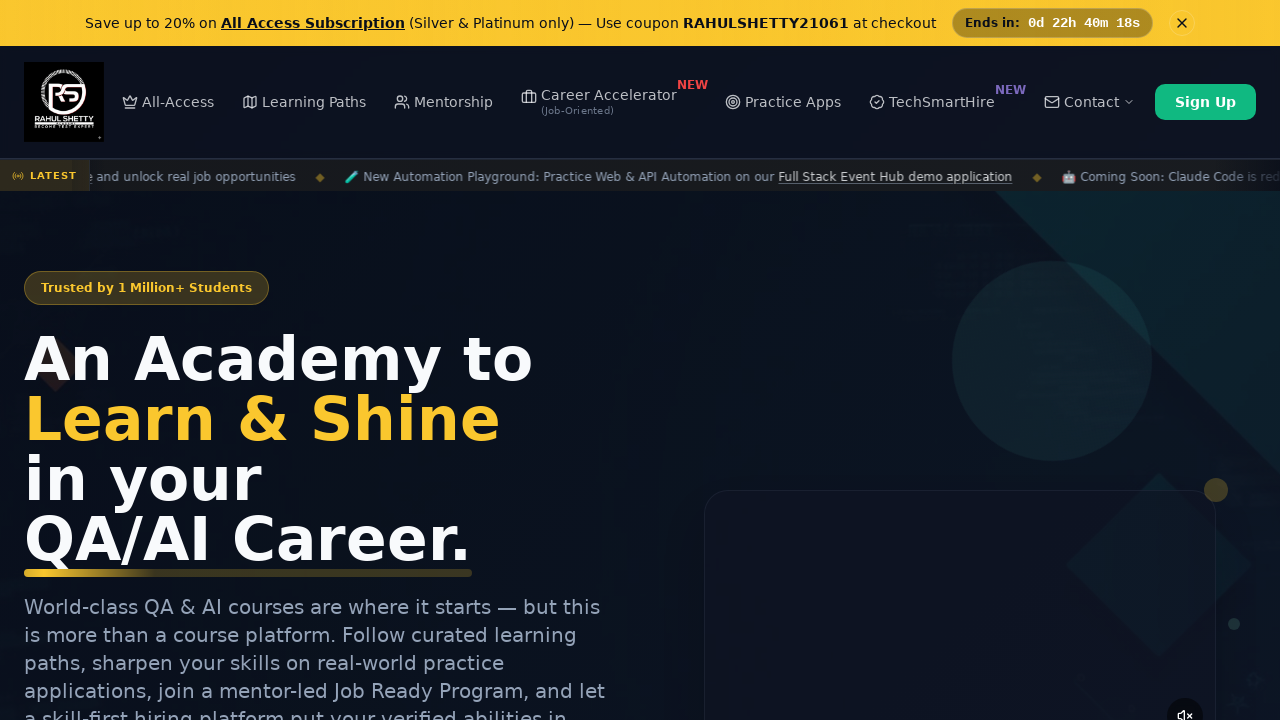